Tests scrolling down on an infinite scroll page

Starting URL: https://the-internet.herokuapp.com/infinite_scroll

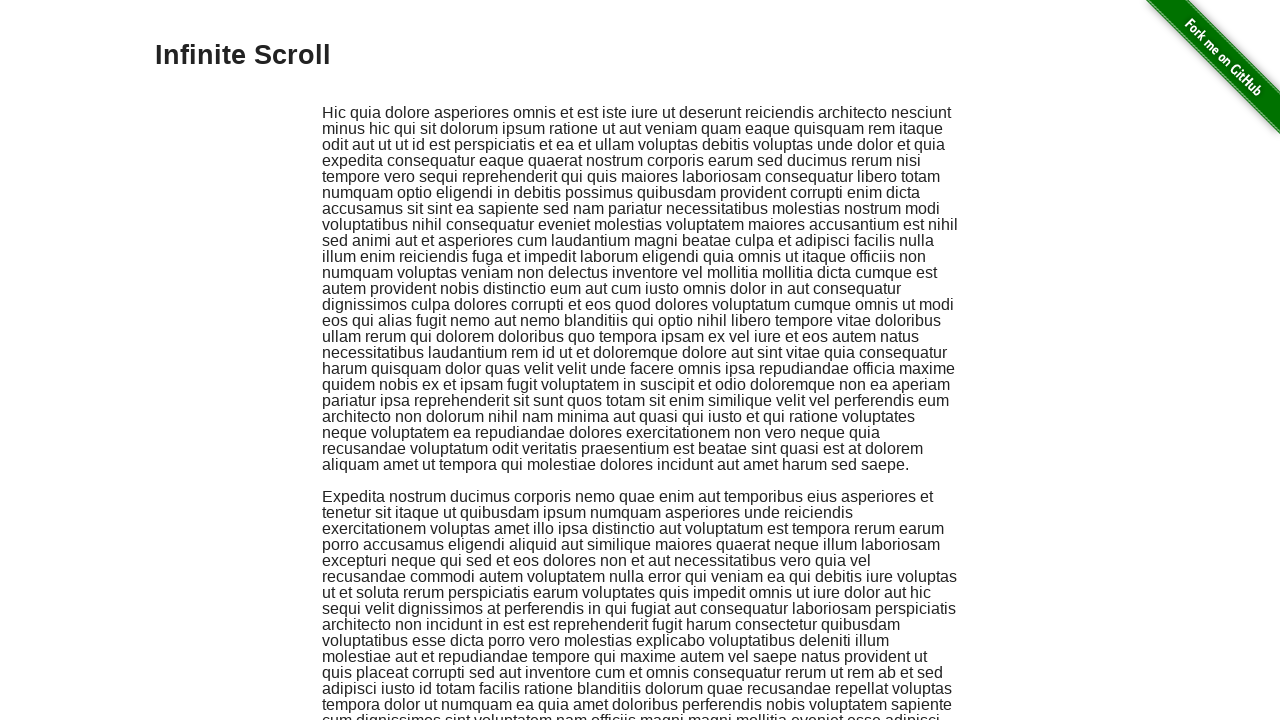

Scrolled down 250 pixels on the infinite scroll page
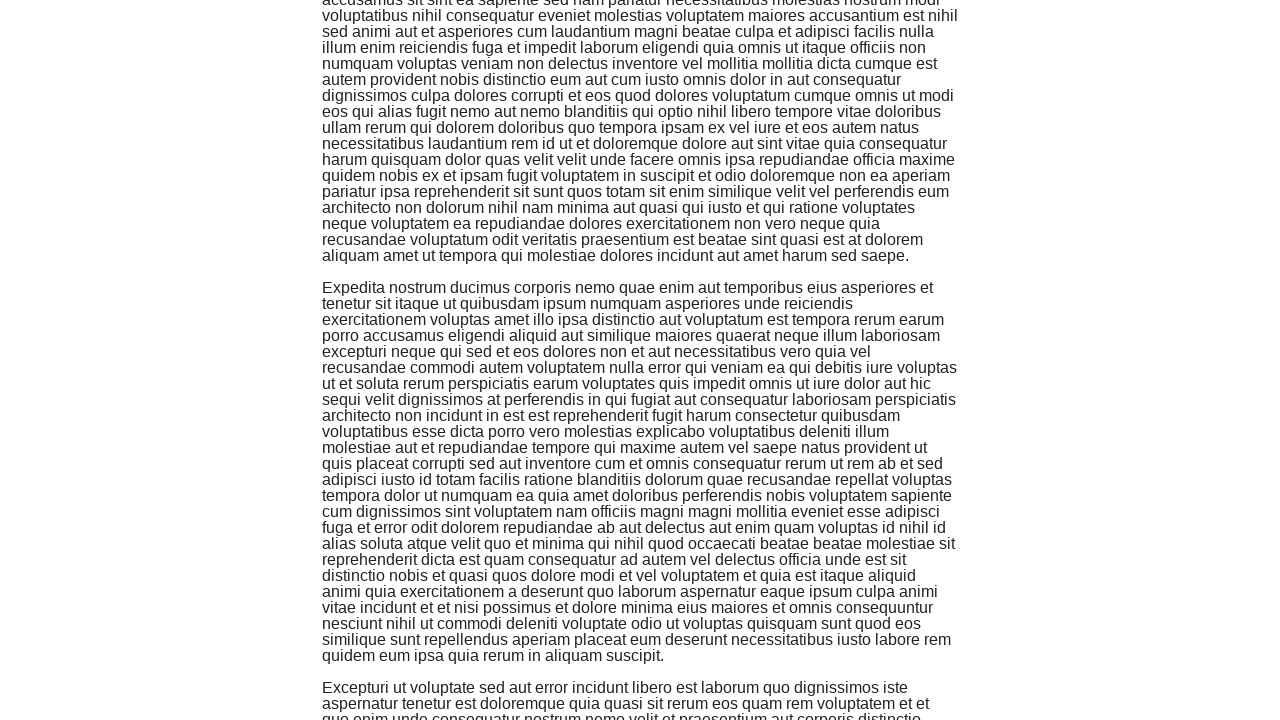

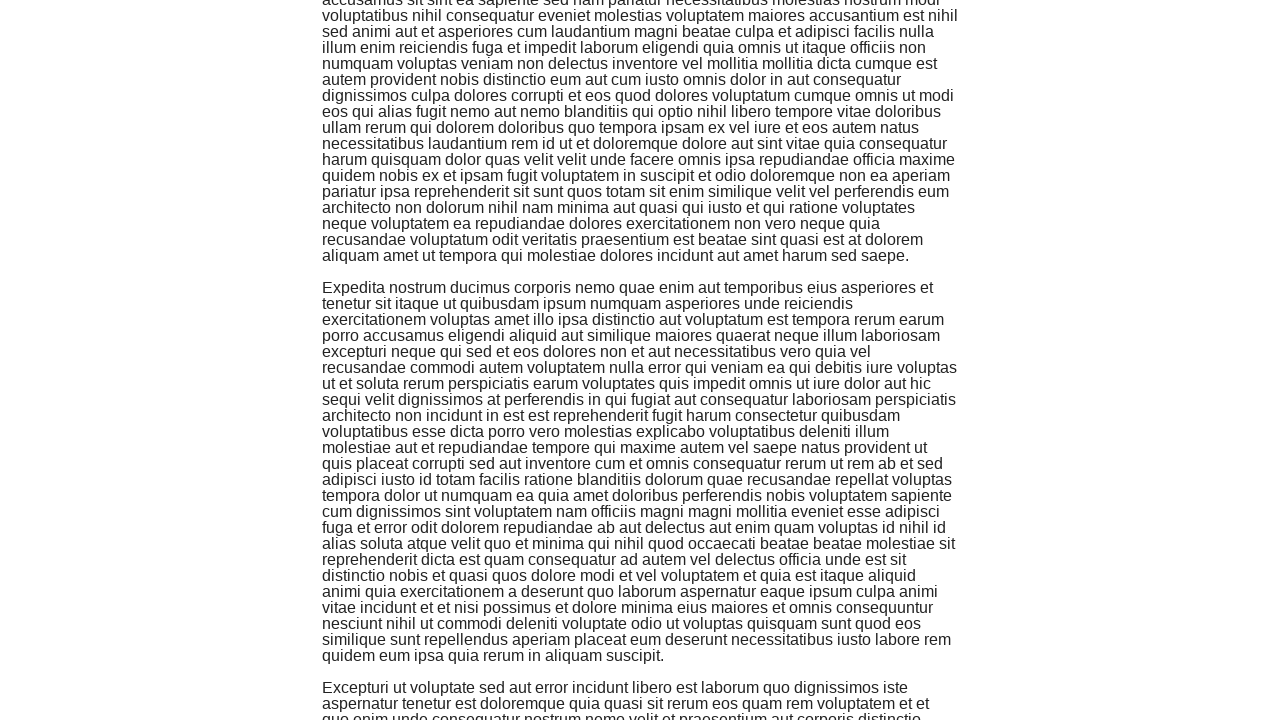